Tests clicking a start button and waiting for a dynamically loaded element to appear

Starting URL: http://the-internet.herokuapp.com/dynamic_loading/2

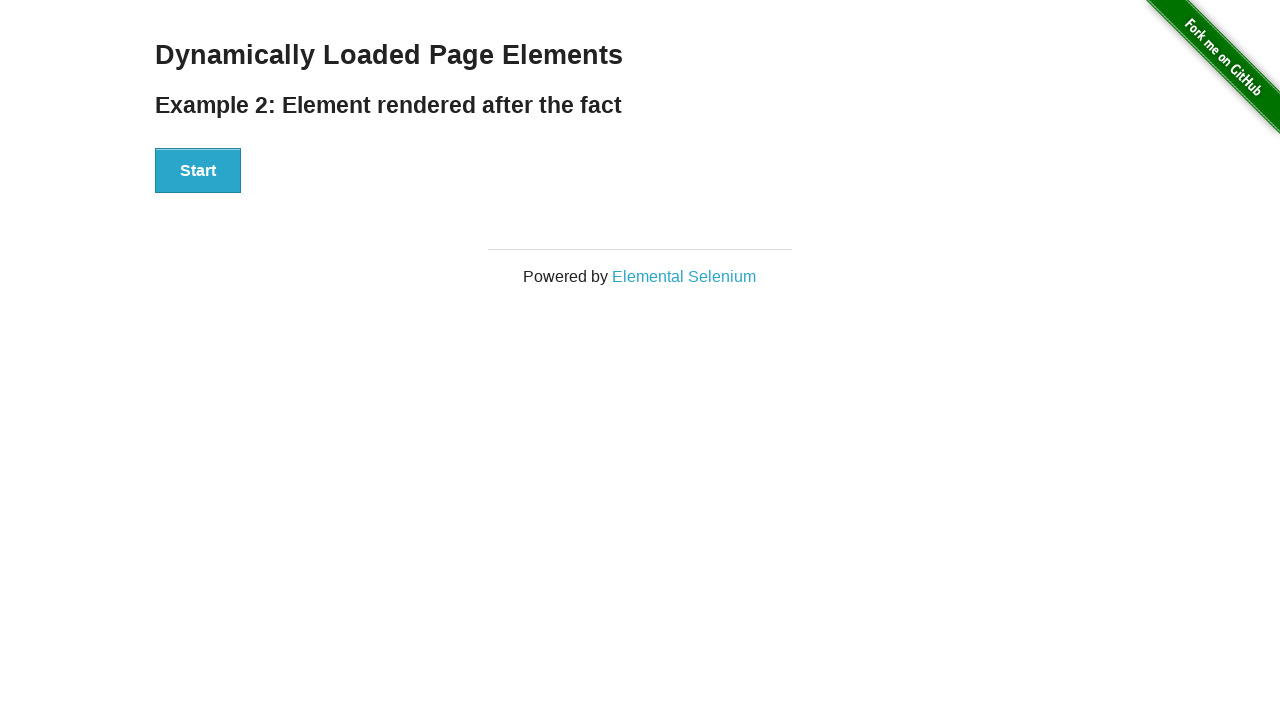

Clicked the start button at (198, 171) on div#start>button
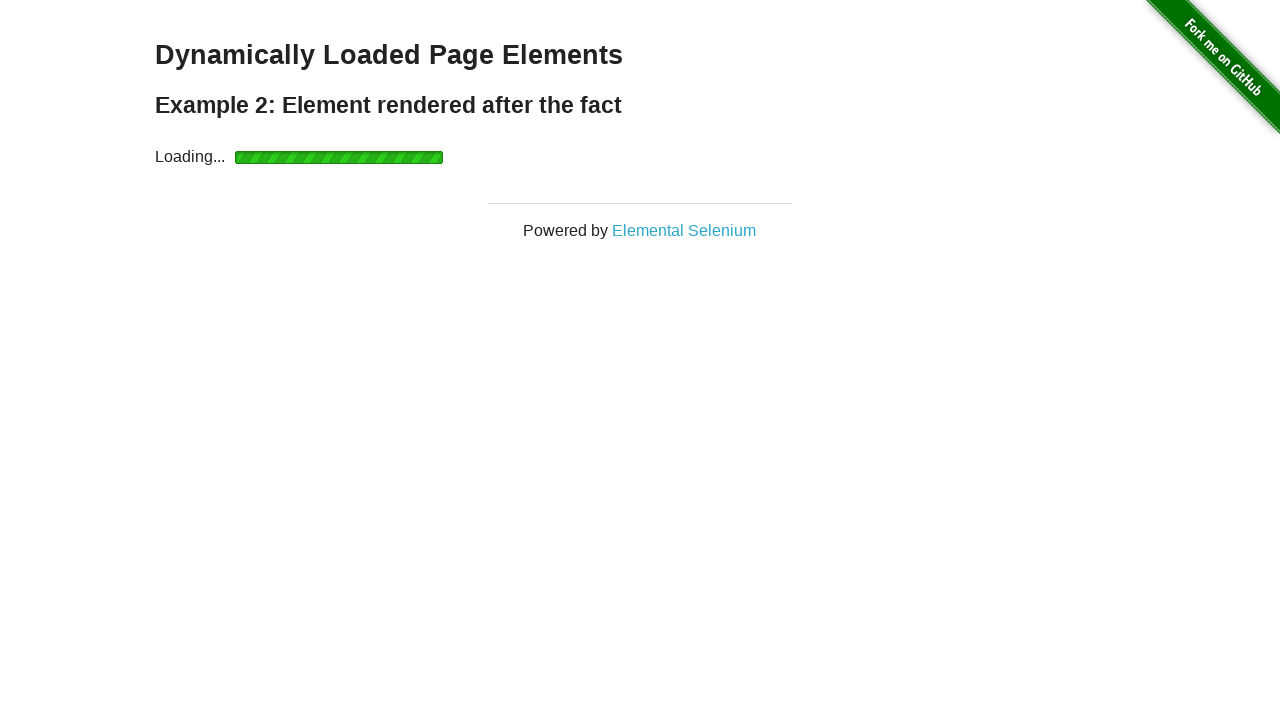

Dynamically loaded finish element appeared
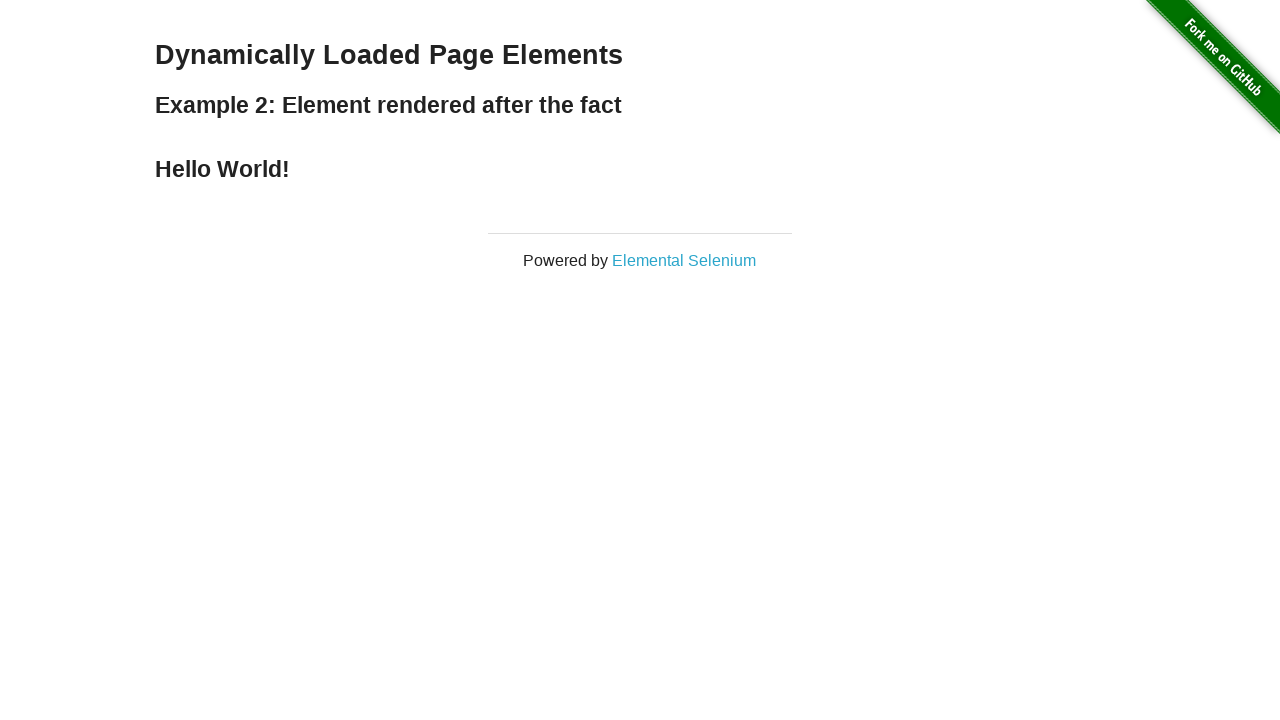

Verified that the finish element exists
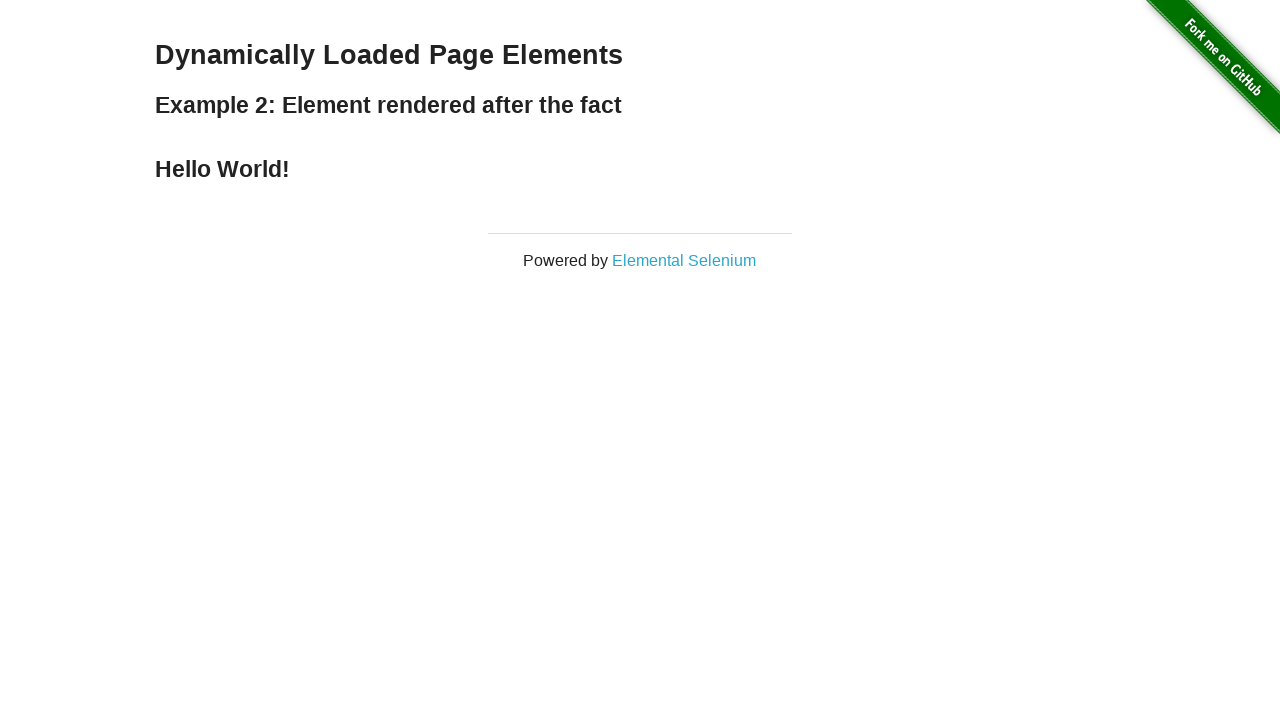

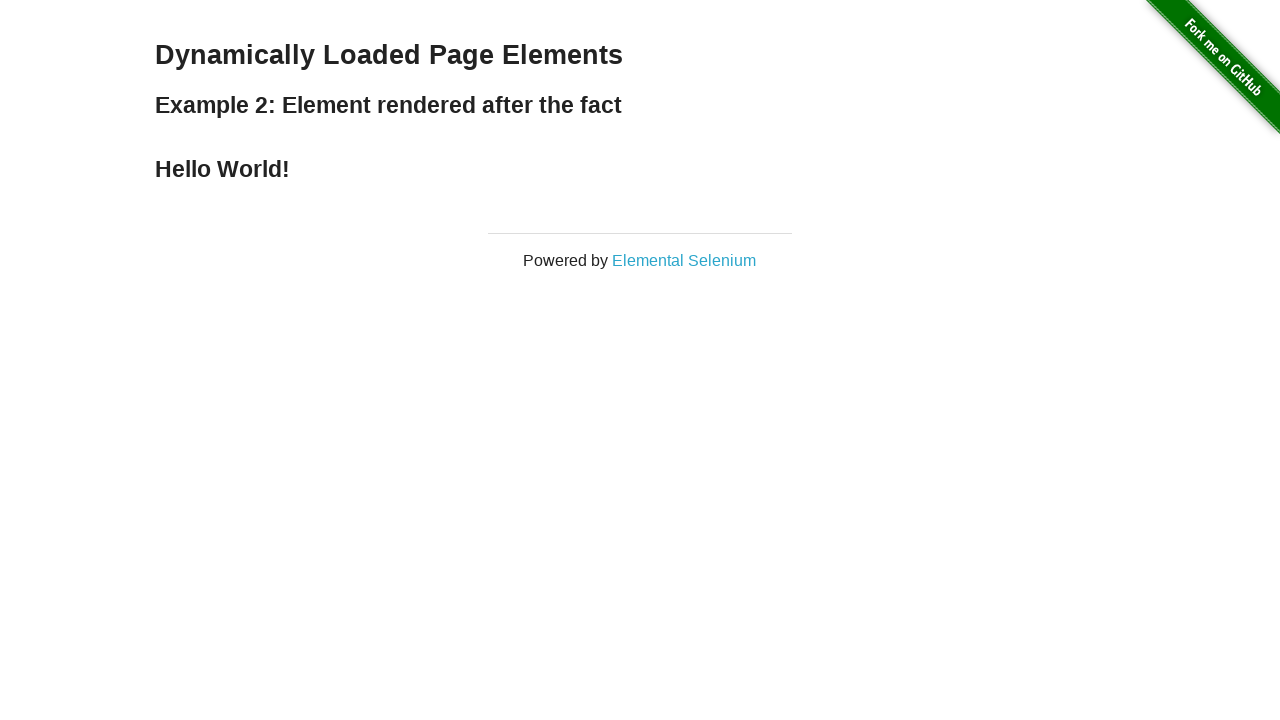